Tests various link types including simple links that open new tabs and API call links that return different HTTP status codes

Starting URL: https://demoqa.com/links

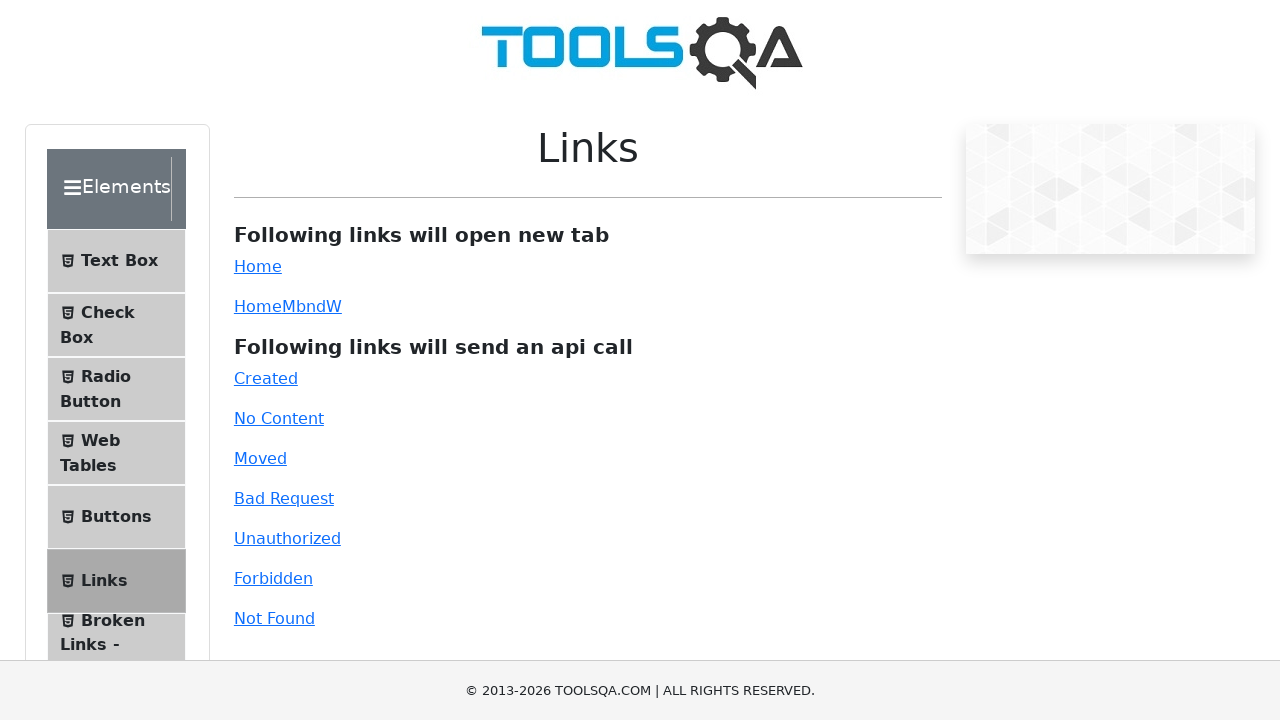

Clicked simple link that opens new tab at (258, 266) on #simpleLink
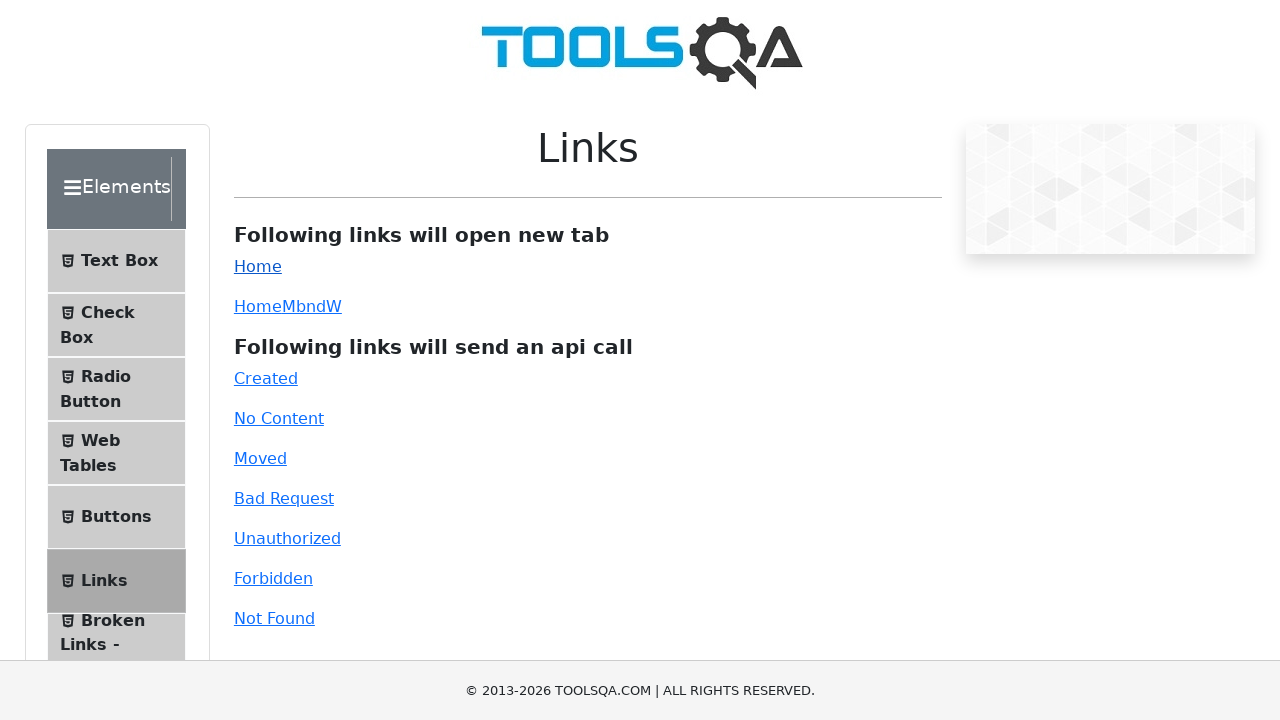

New tab opened from simple link
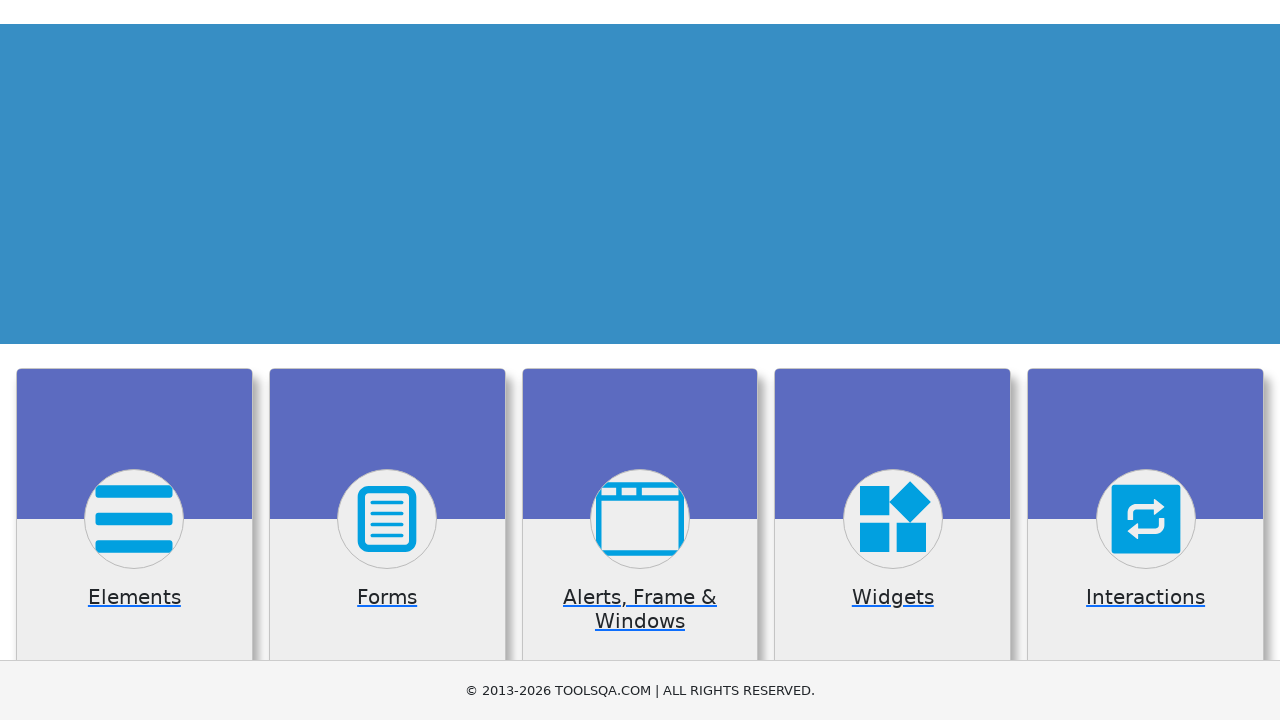

Closed new tab from simple link
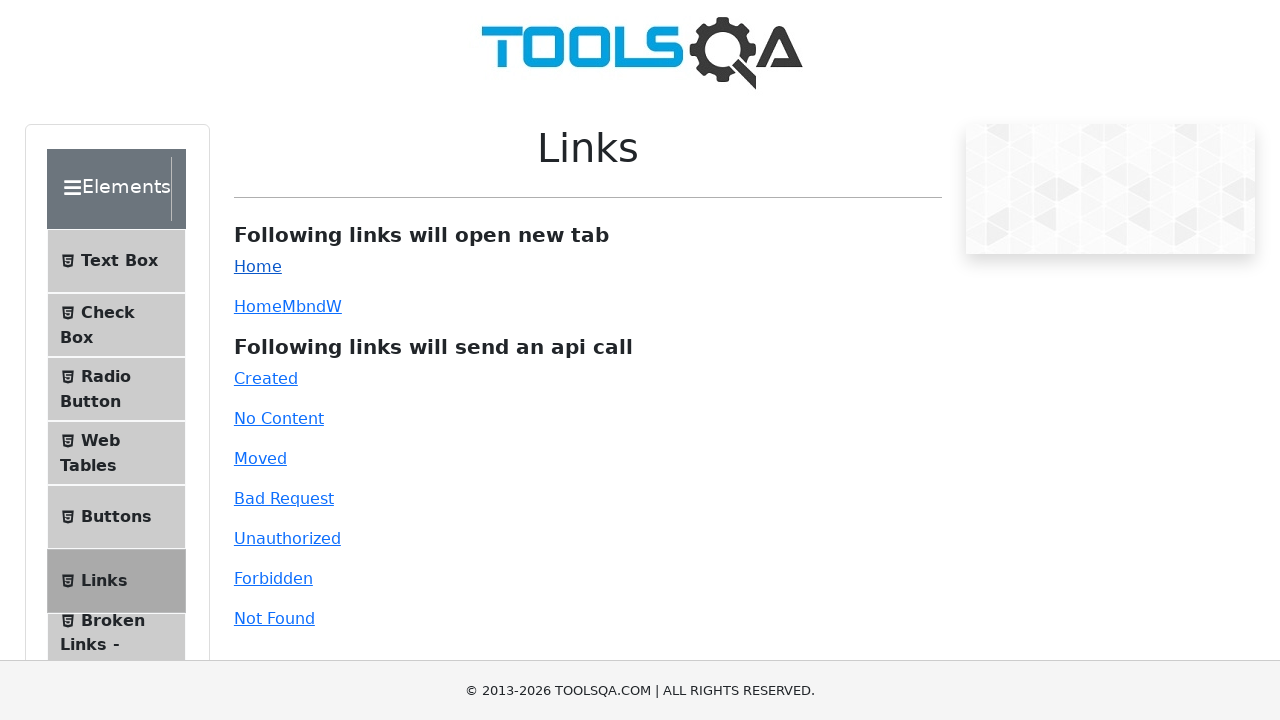

Clicked dynamic link that opens new tab at (258, 306) on #dynamicLink
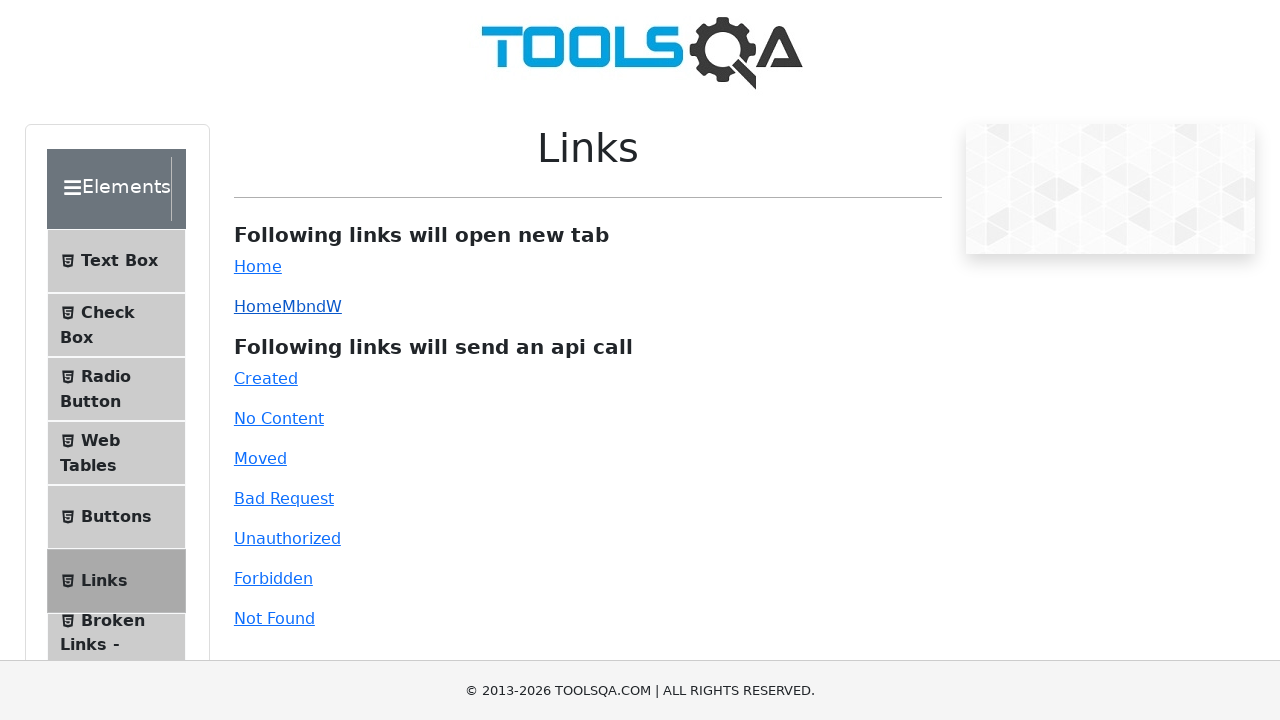

New tab opened from dynamic link
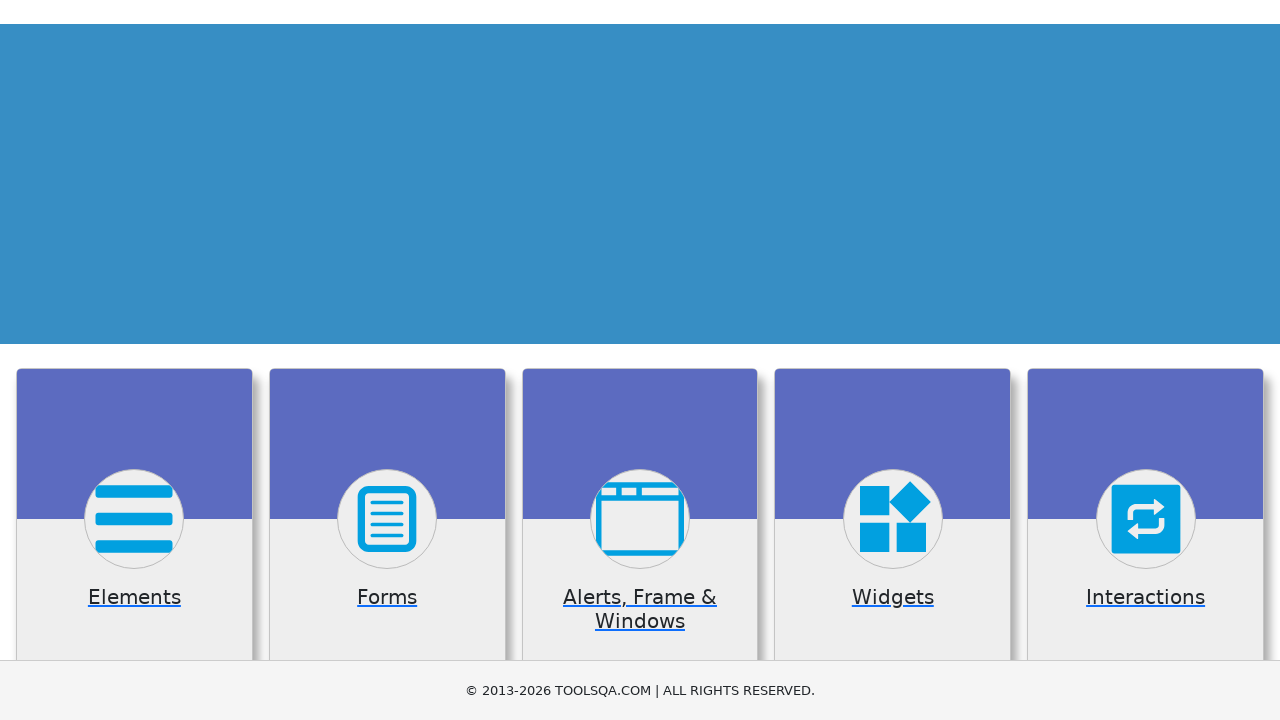

Closed new tab from dynamic link
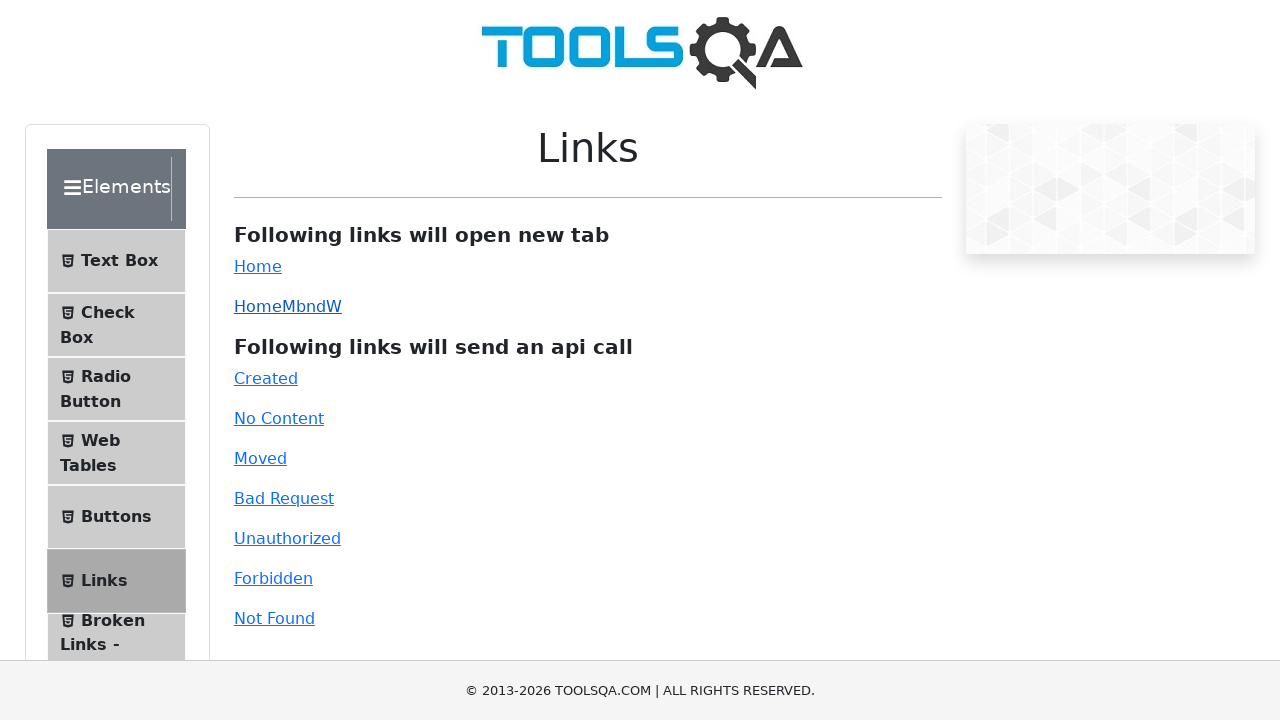

Clicked Created link (HTTP 201 status) at (266, 378) on #created
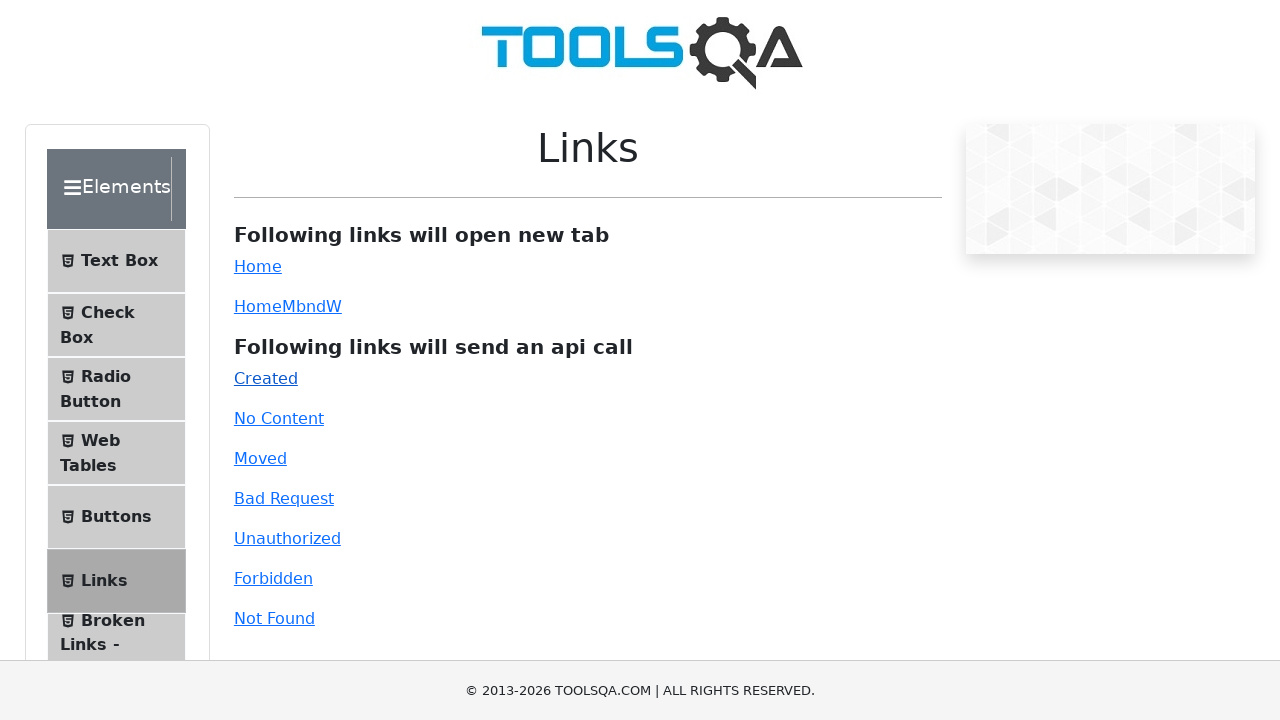

Clicked No Content link (HTTP 204 status) at (279, 418) on #no-content
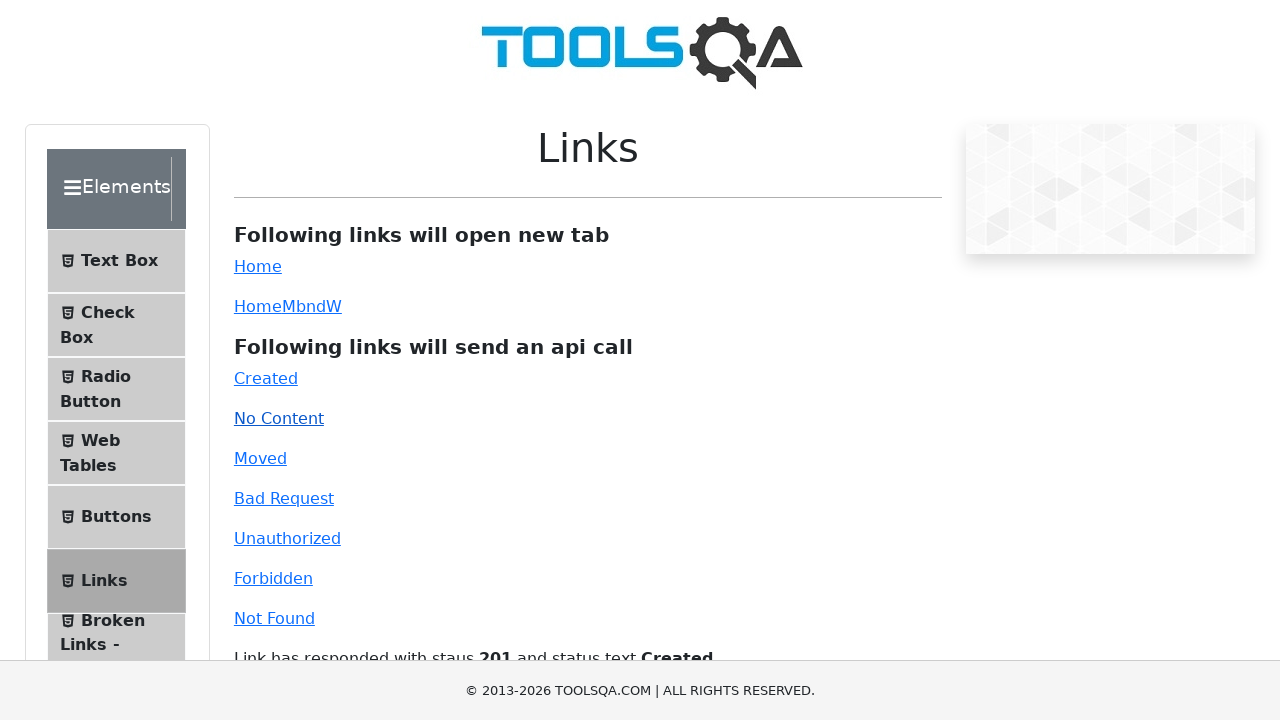

Clicked Moved link (HTTP 301 status) at (260, 458) on #moved
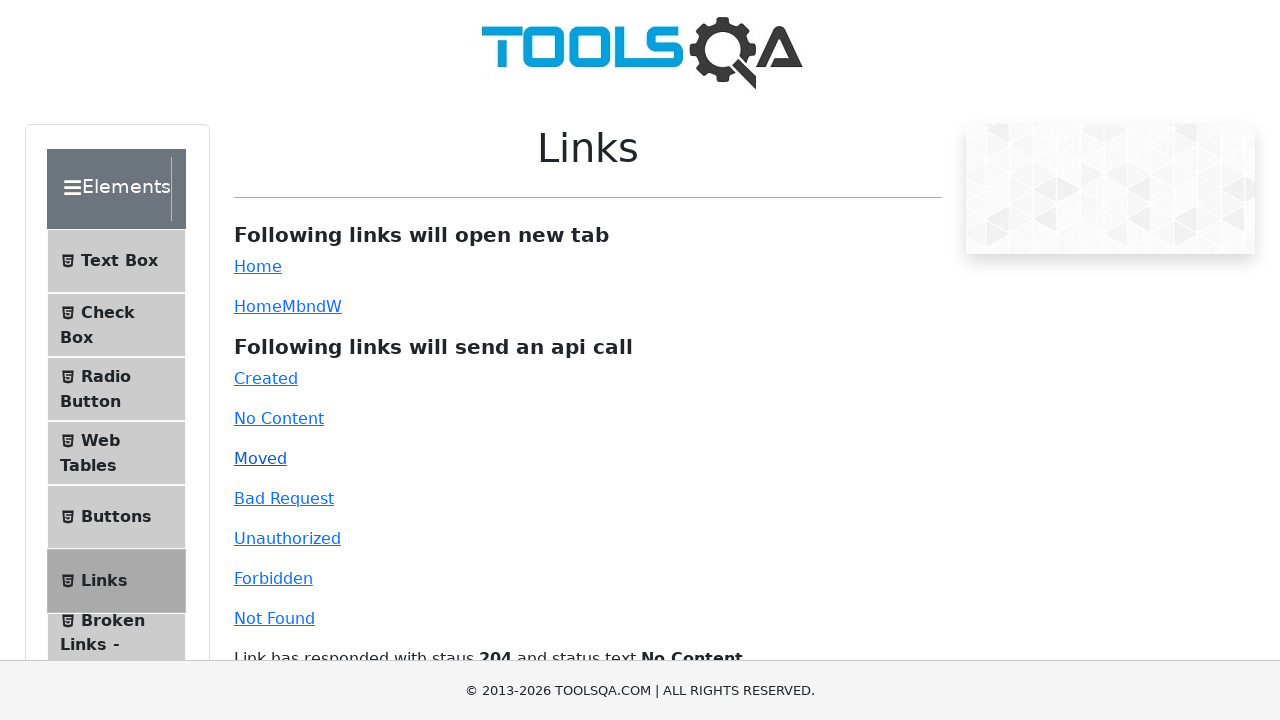

Clicked Bad Request link (HTTP 400 status) at (284, 498) on #bad-request
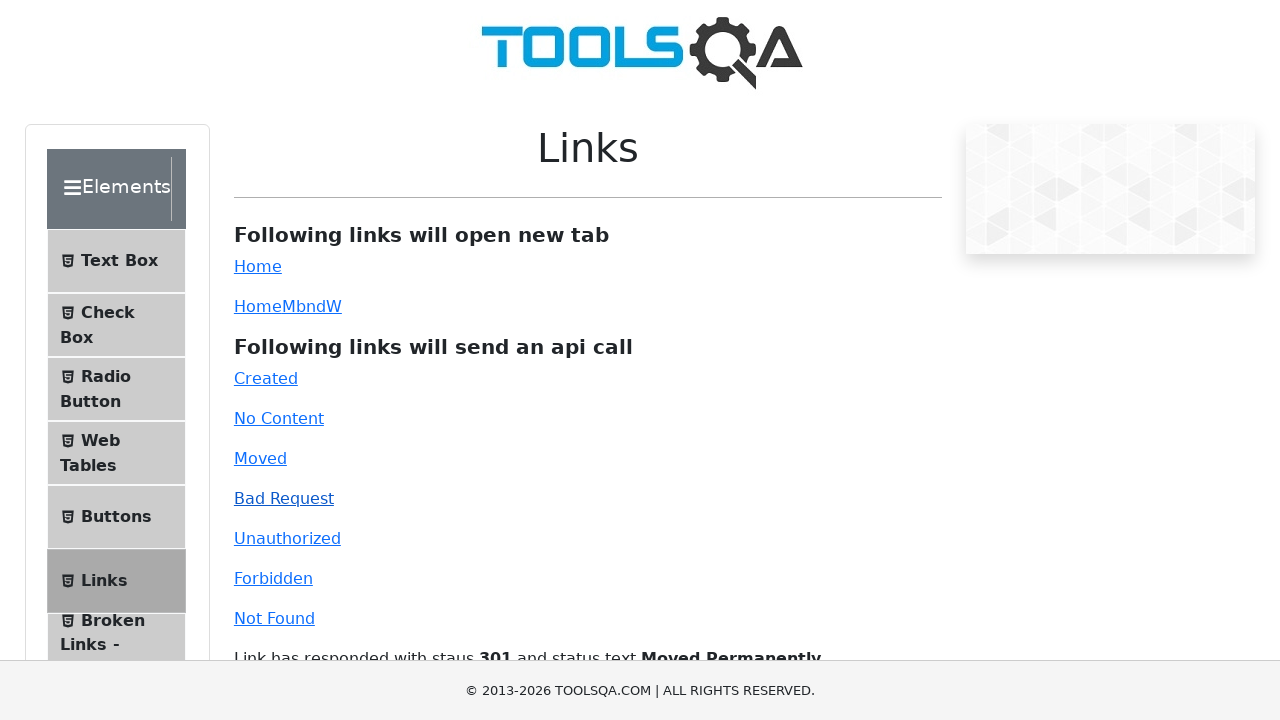

Clicked Unauthorized link (HTTP 401 status) at (287, 538) on #unauthorized
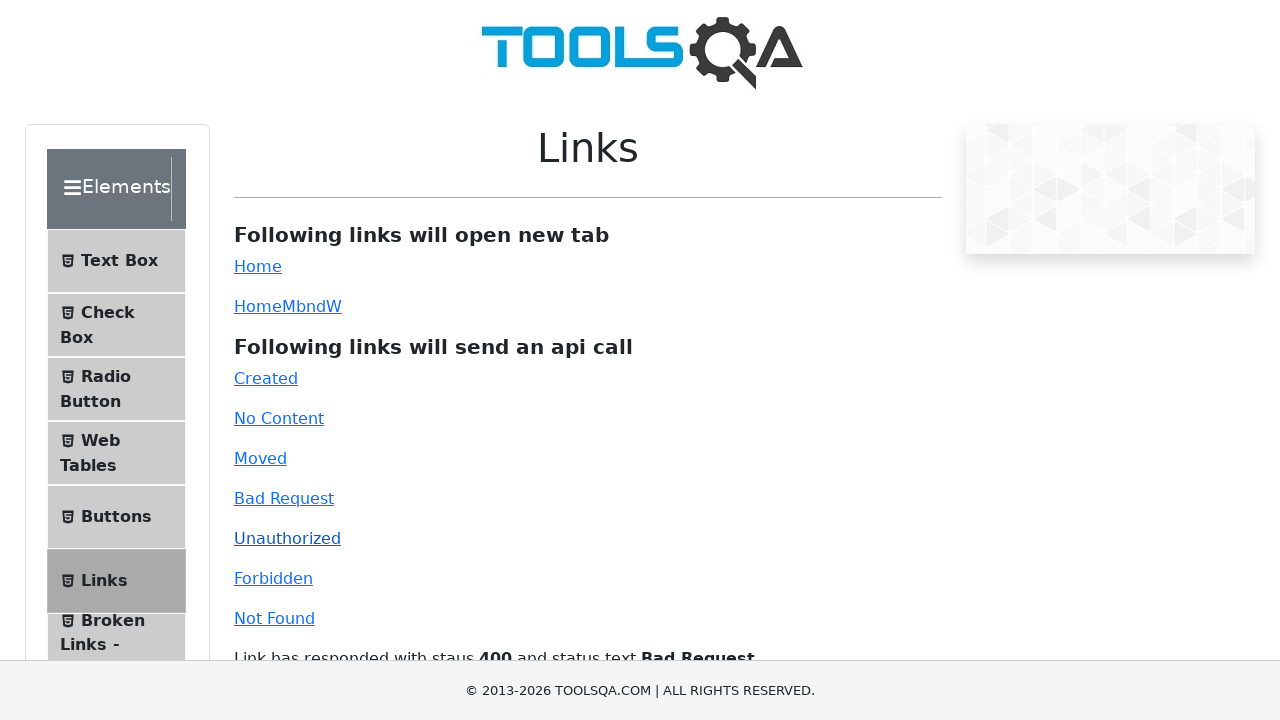

Clicked Forbidden link (HTTP 403 status) at (273, 578) on #forbidden
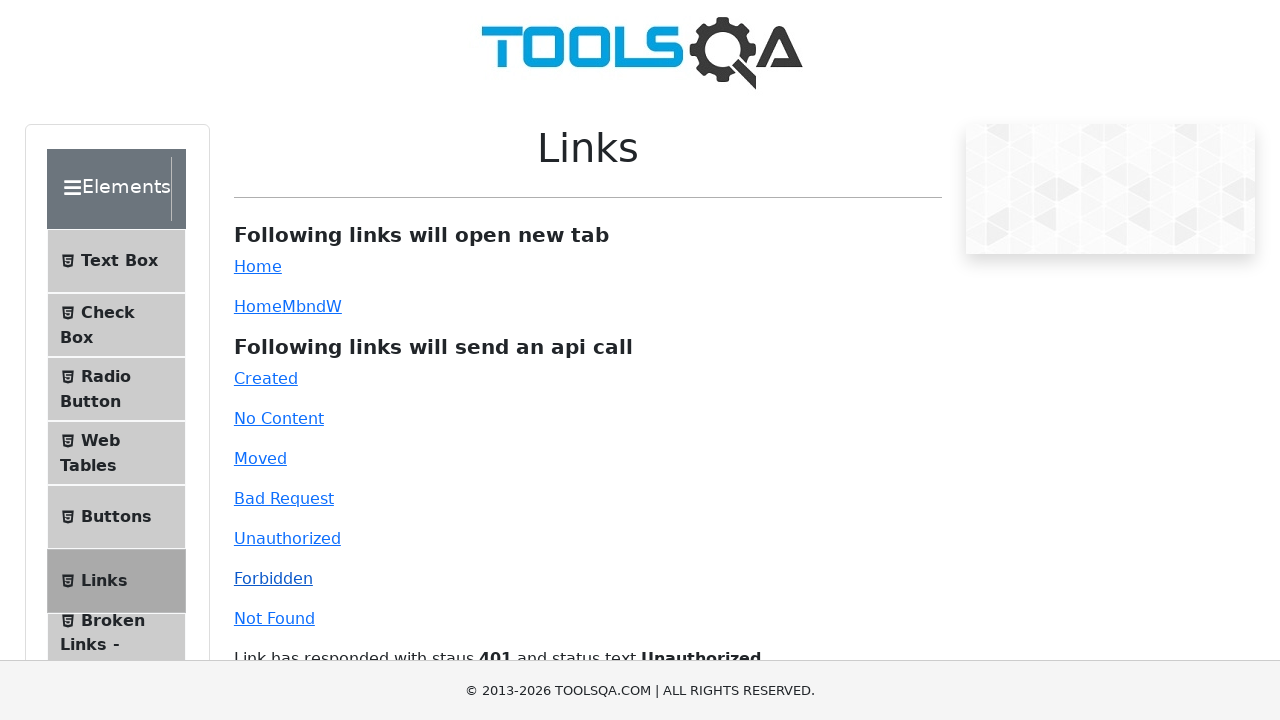

Clicked Not Found link (HTTP 404 status) at (274, 618) on #invalid-url
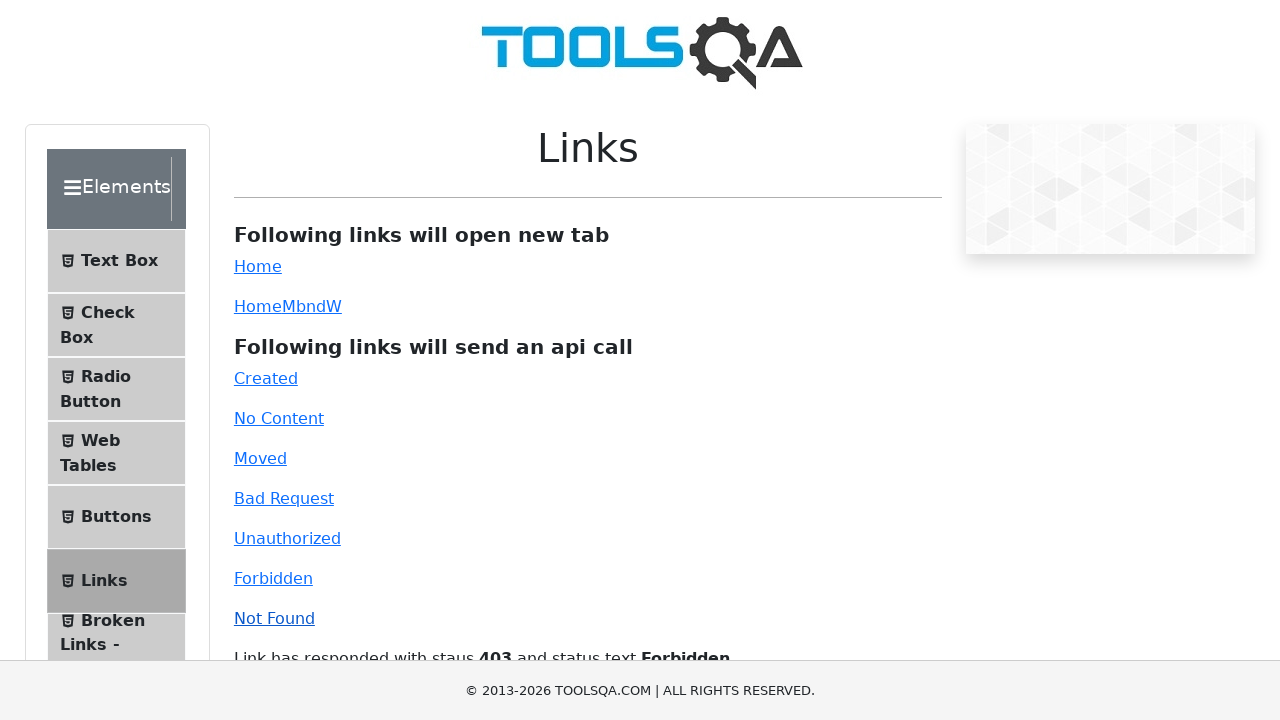

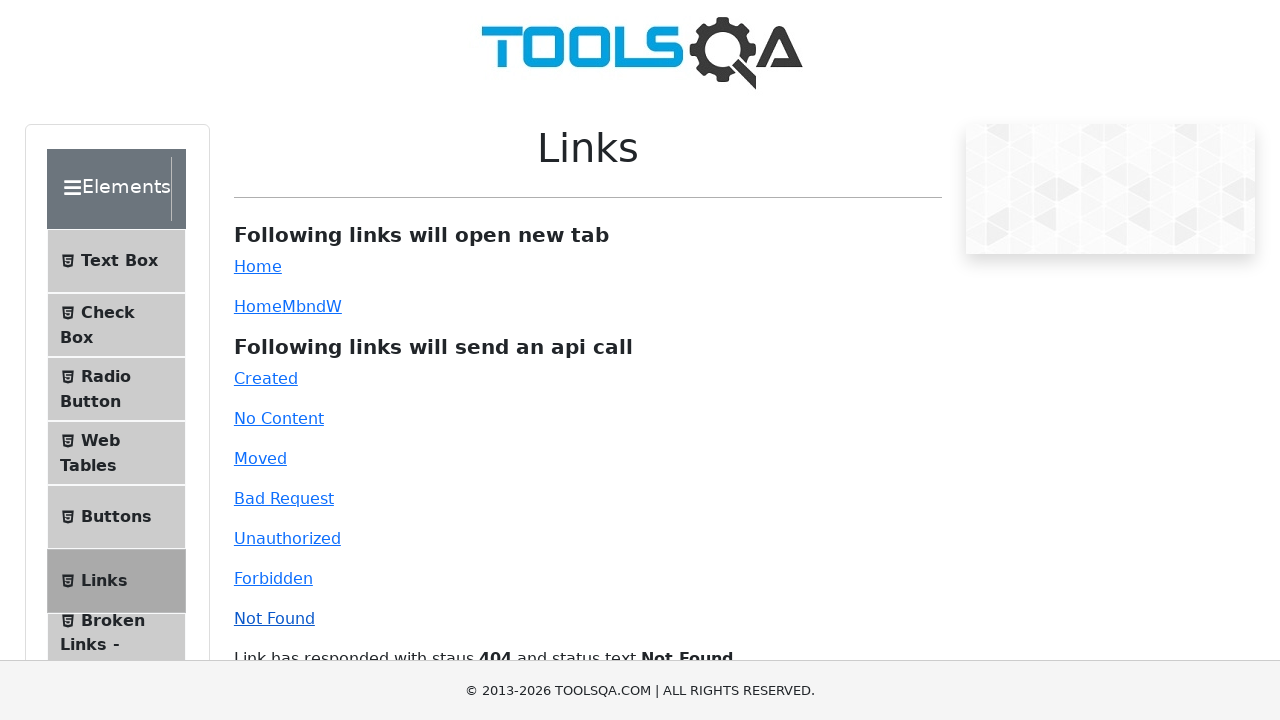